Tests the jQuery UI color picker by manipulating sliders to change colors from default to red and then to yellow, verifying the final yellow color

Starting URL: https://jqueryui.com/slider/#colorpicker

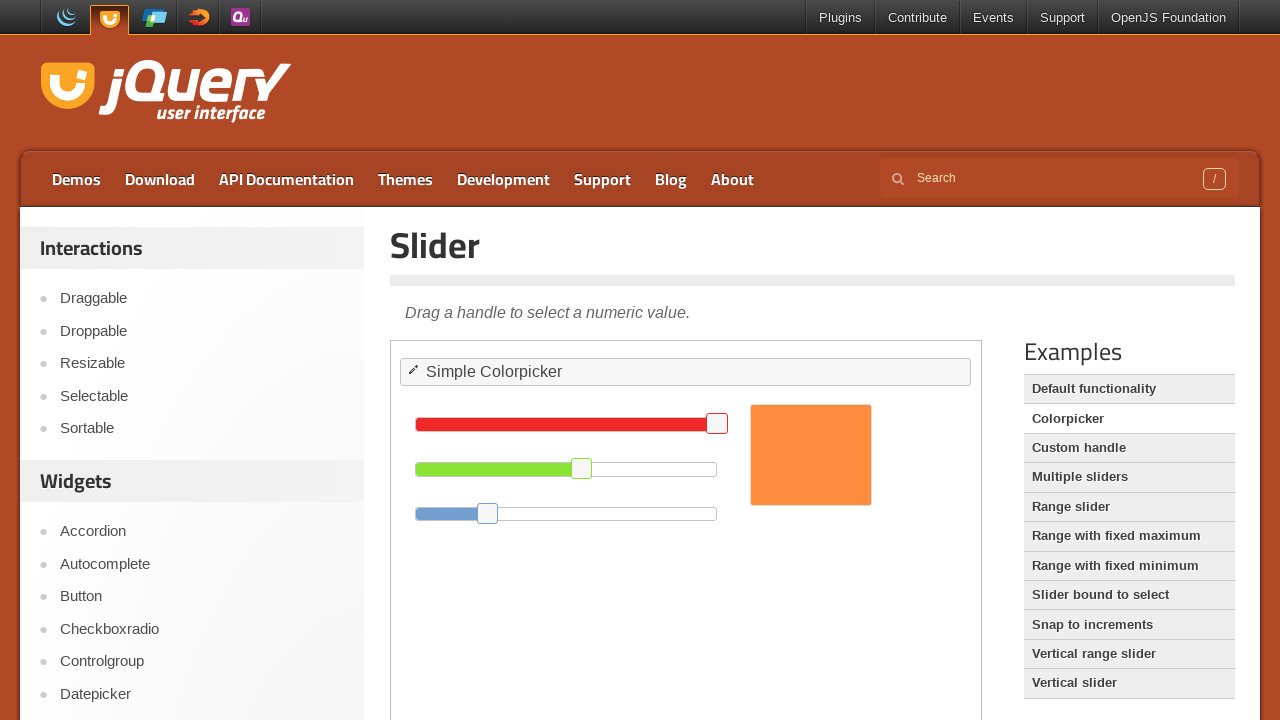

Located and switched to the color picker iframe
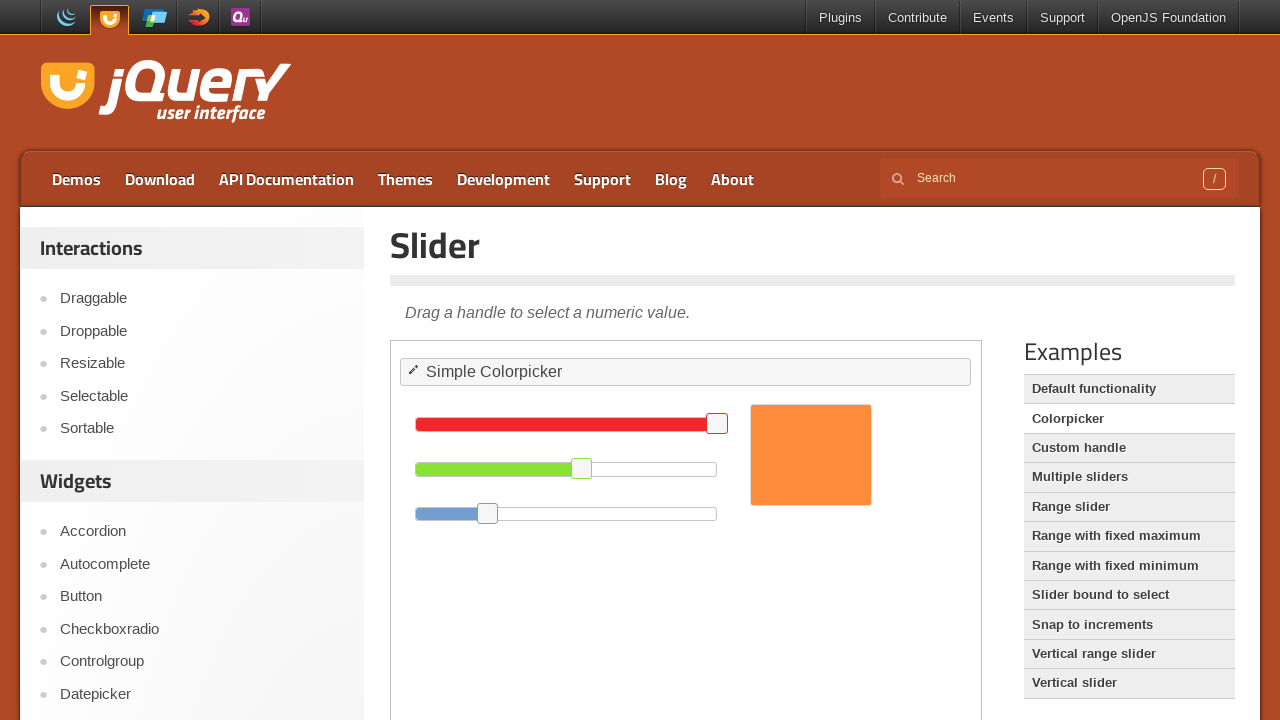

Located slider 3 (blue component)
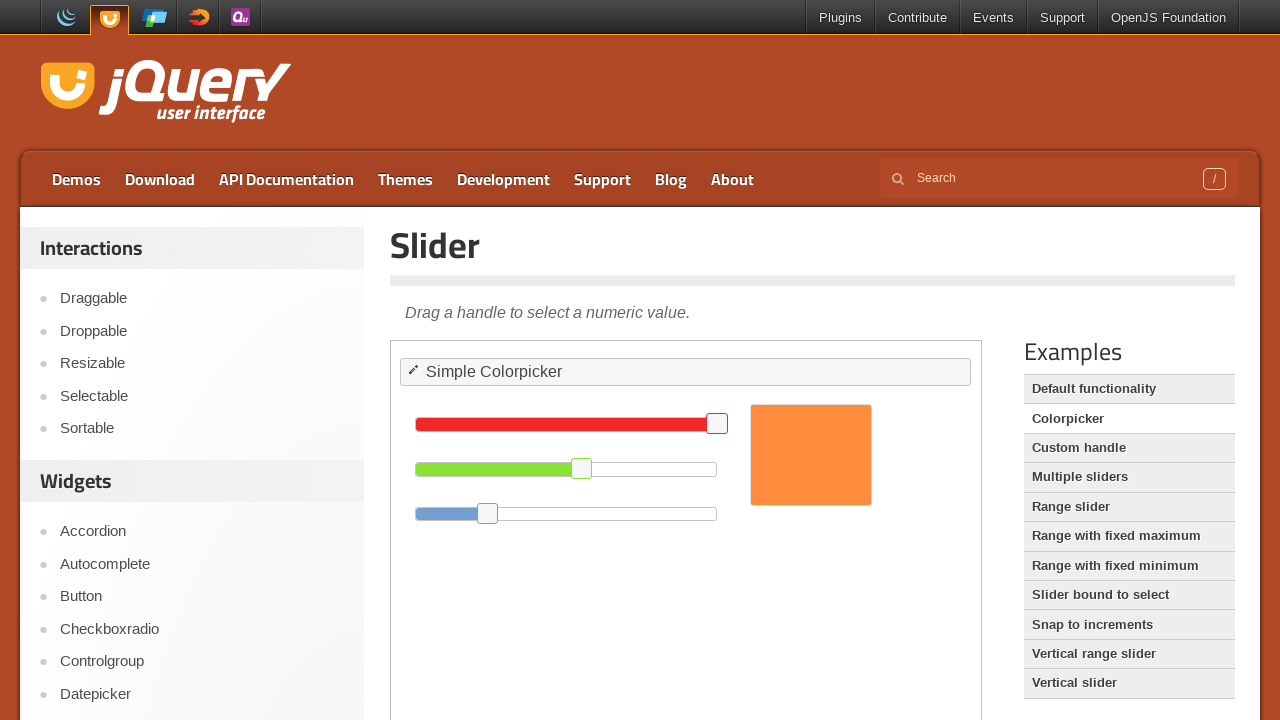

Located slider 2 (green component)
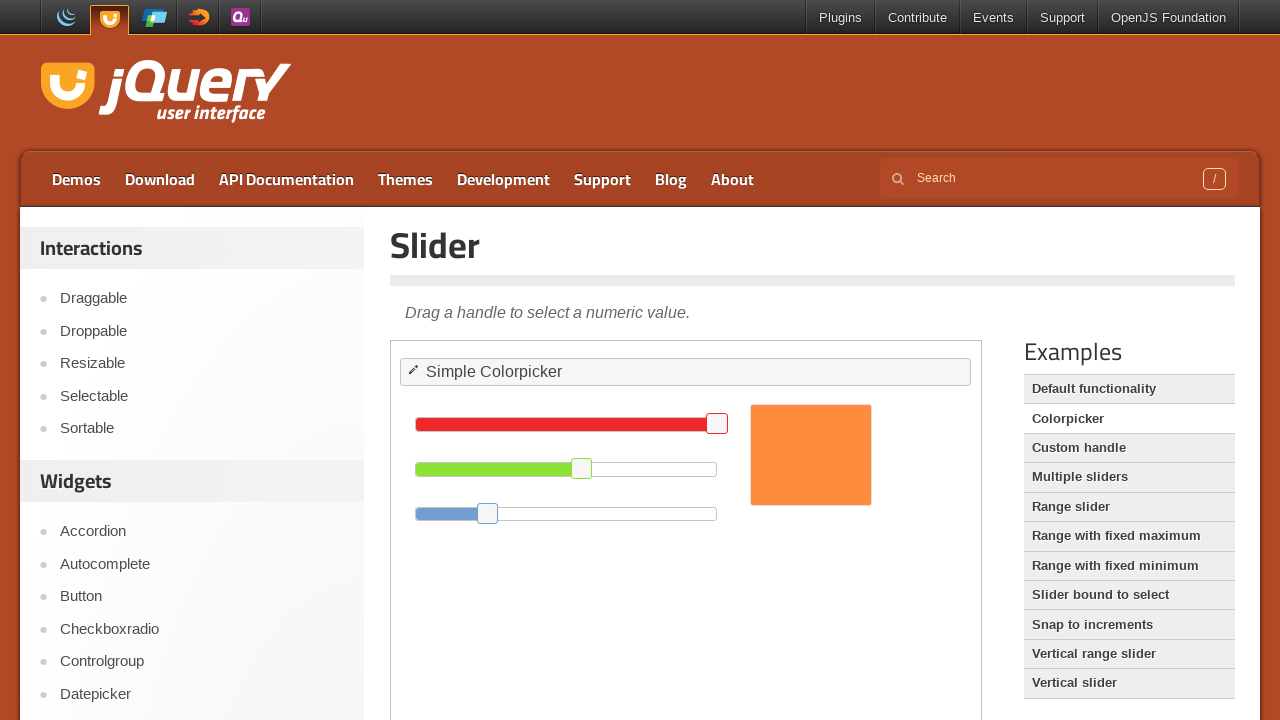

Retrieved bounding box for slider 3
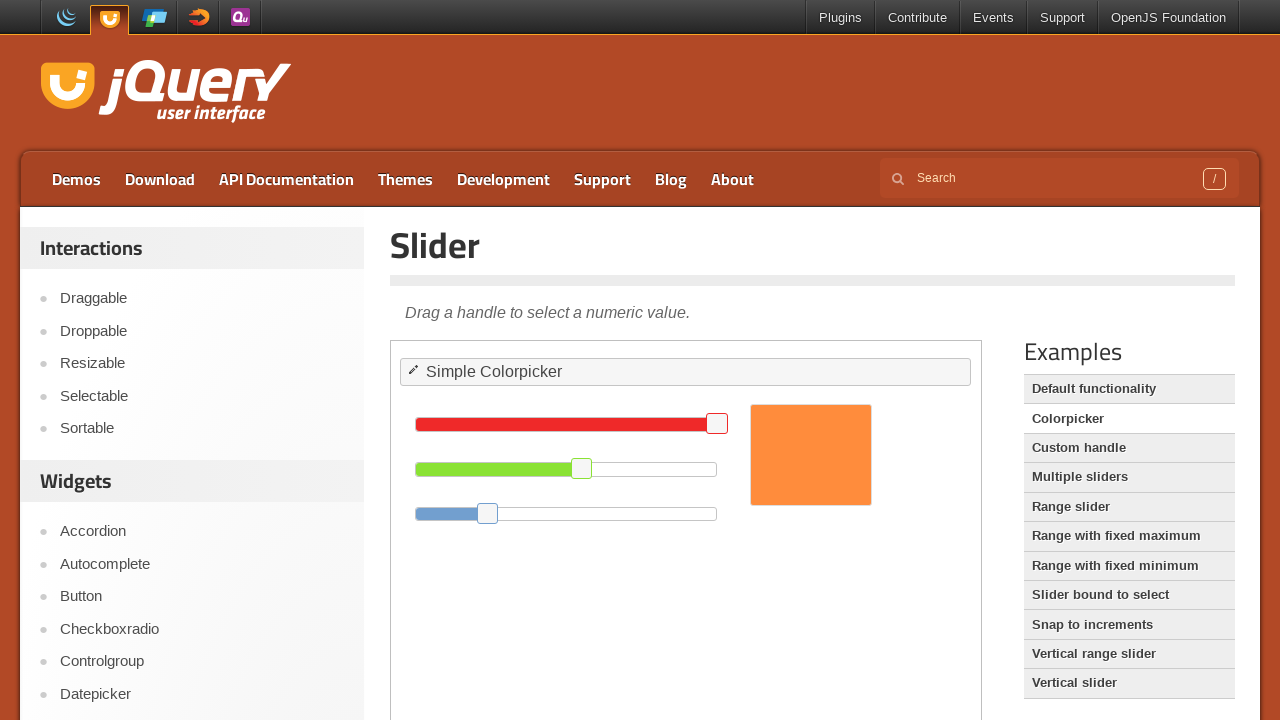

Retrieved bounding box for slider 2
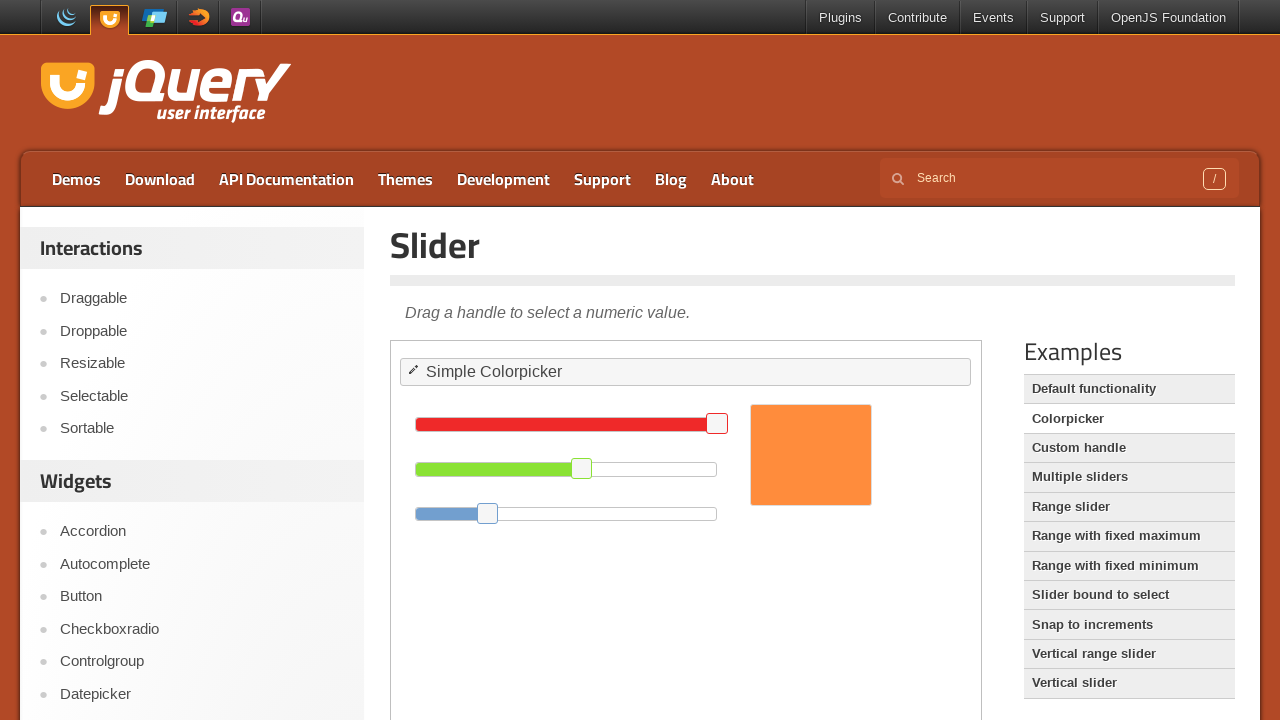

Moved mouse to slider 3 position at (488, 513)
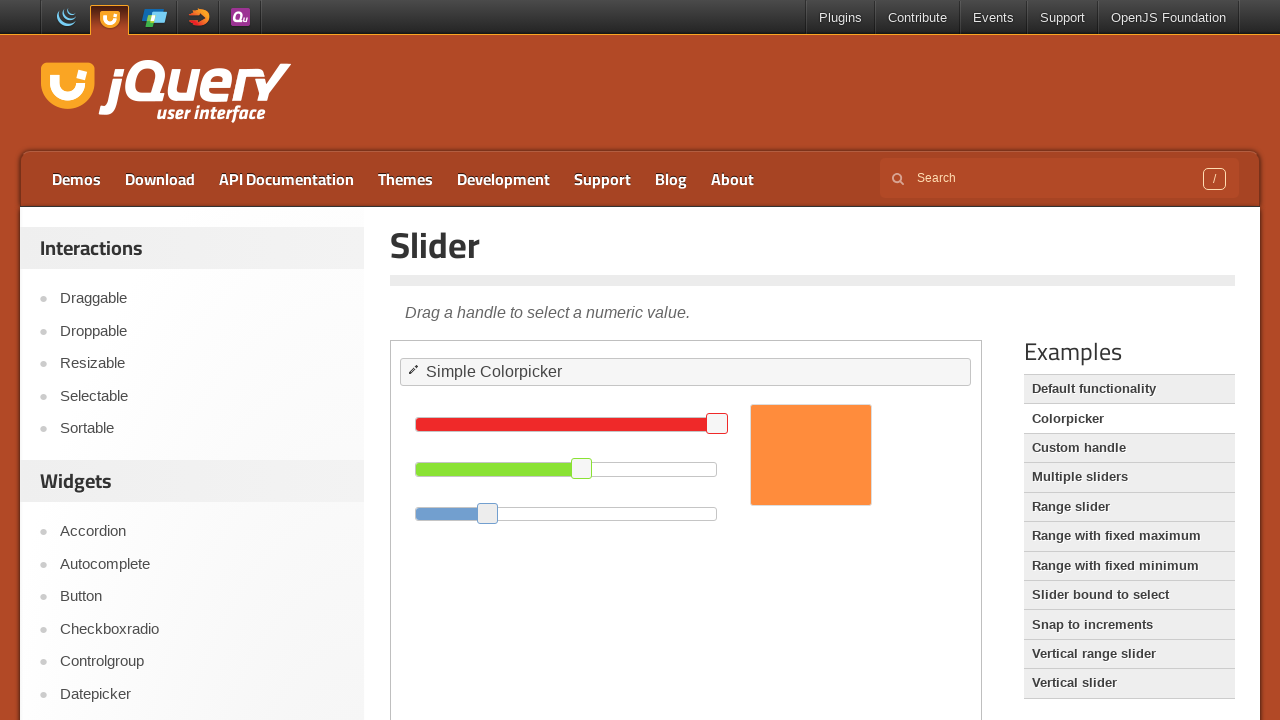

Pressed down mouse button on slider 3 at (488, 513)
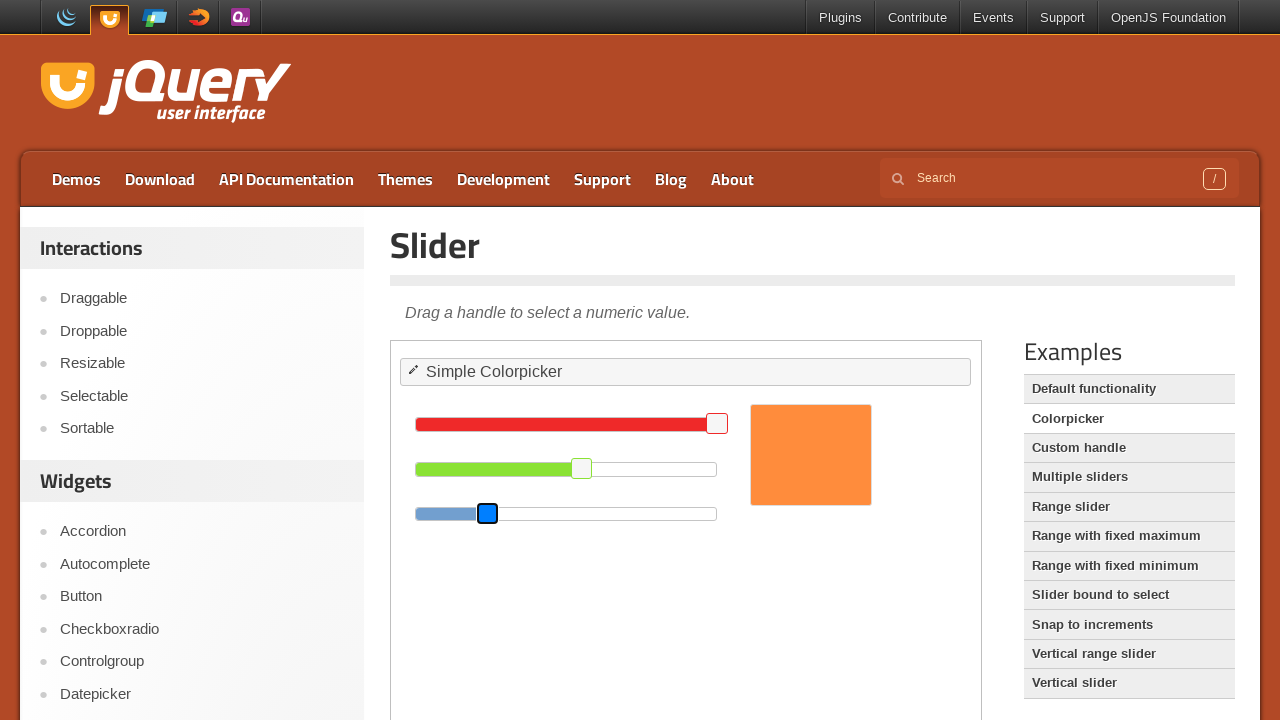

Dragged slider 3 left to adjust blue component at (408, 513)
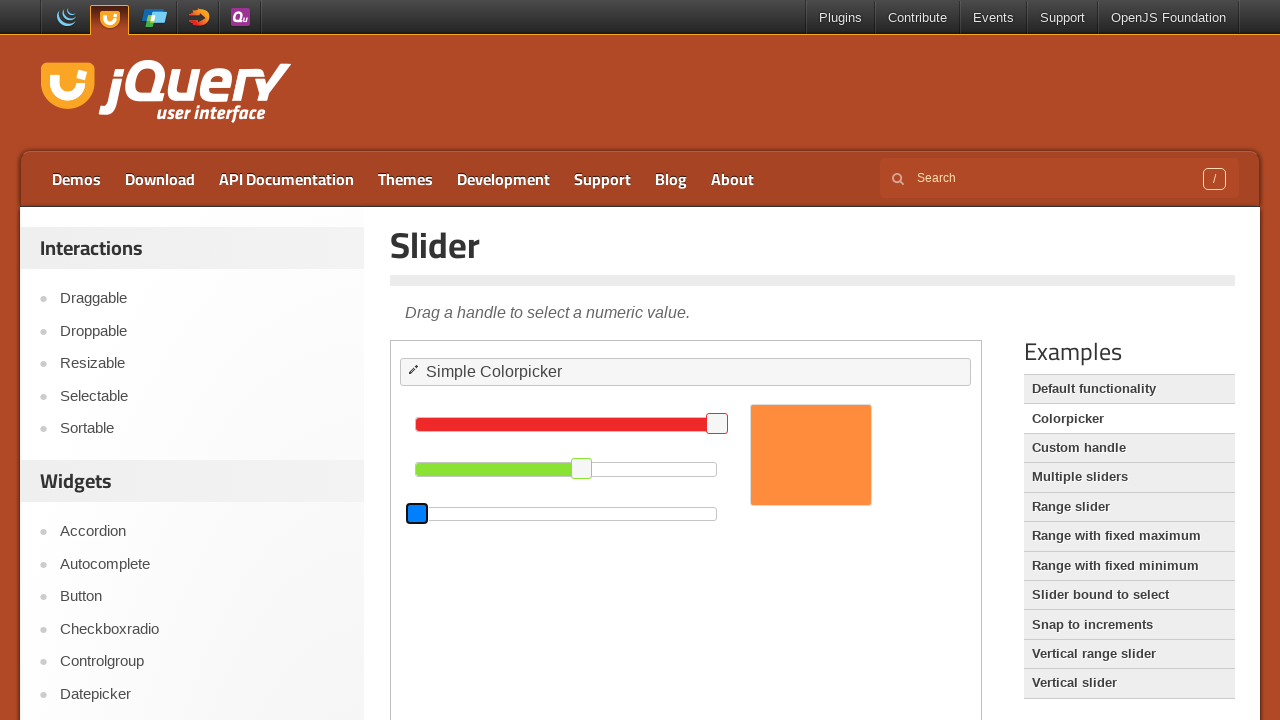

Released mouse button on slider 3 at (408, 513)
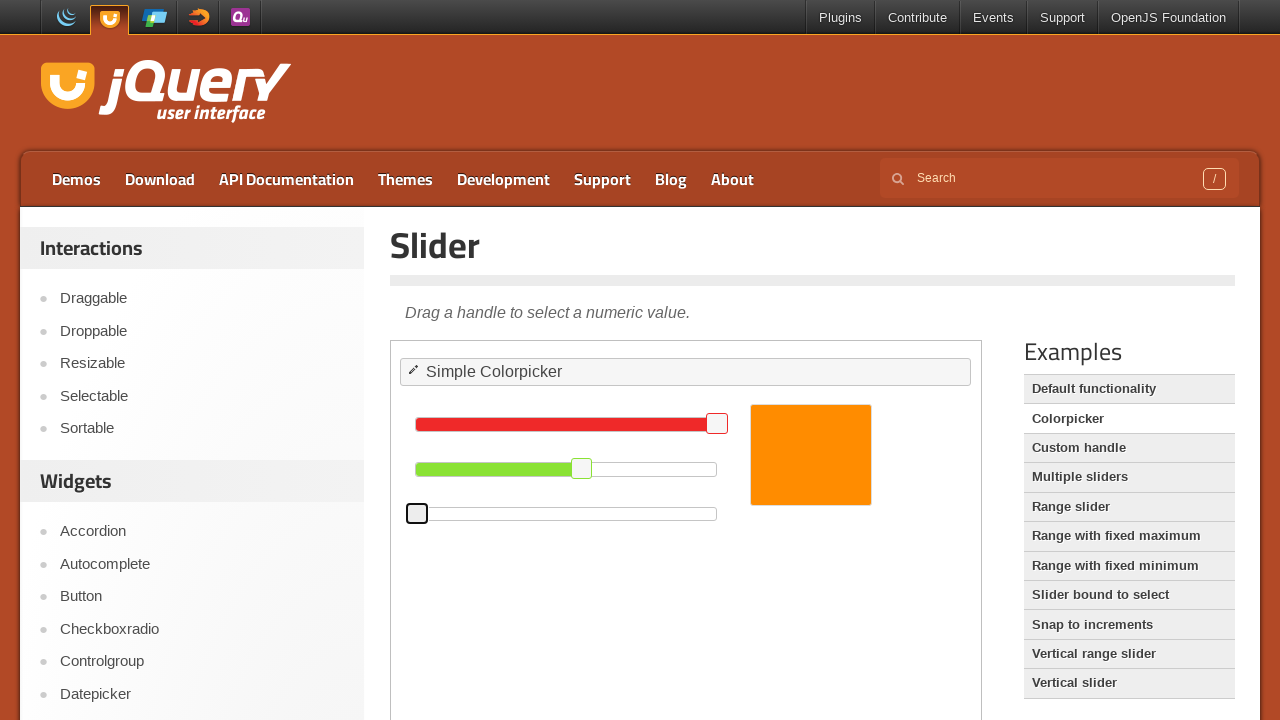

Retrieved updated bounding box for slider 2
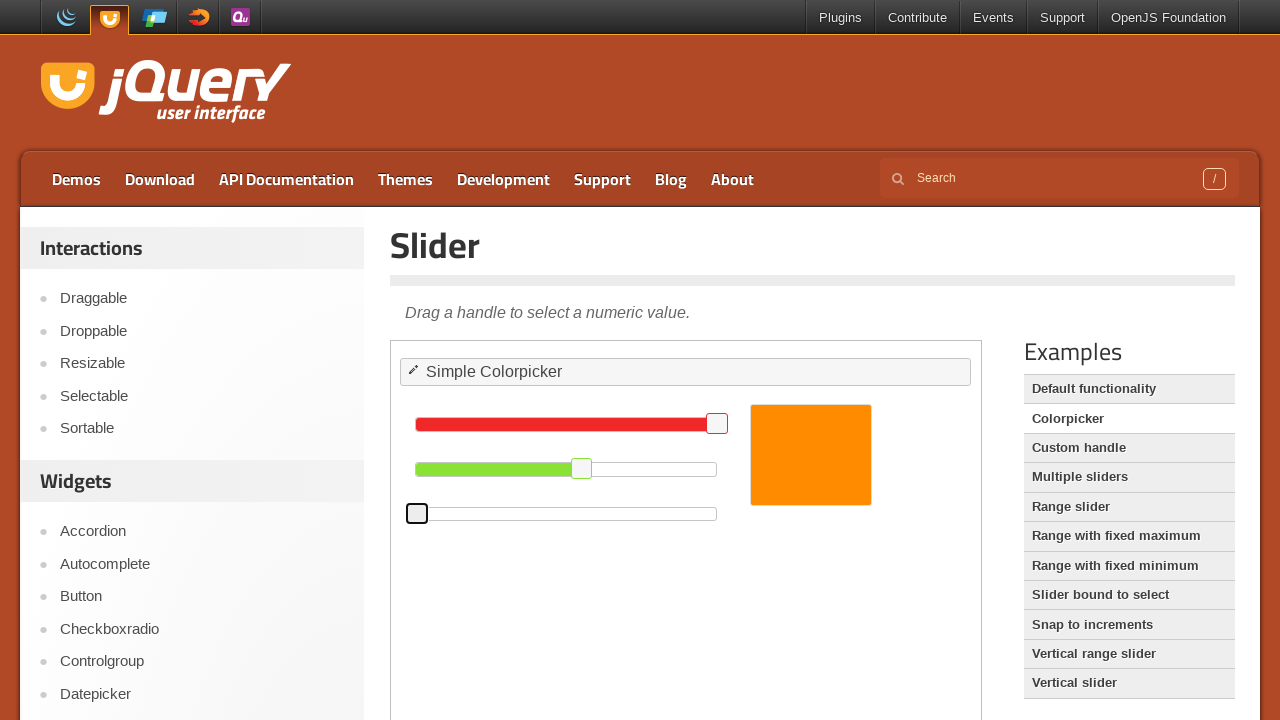

Moved mouse to slider 2 position at (582, 468)
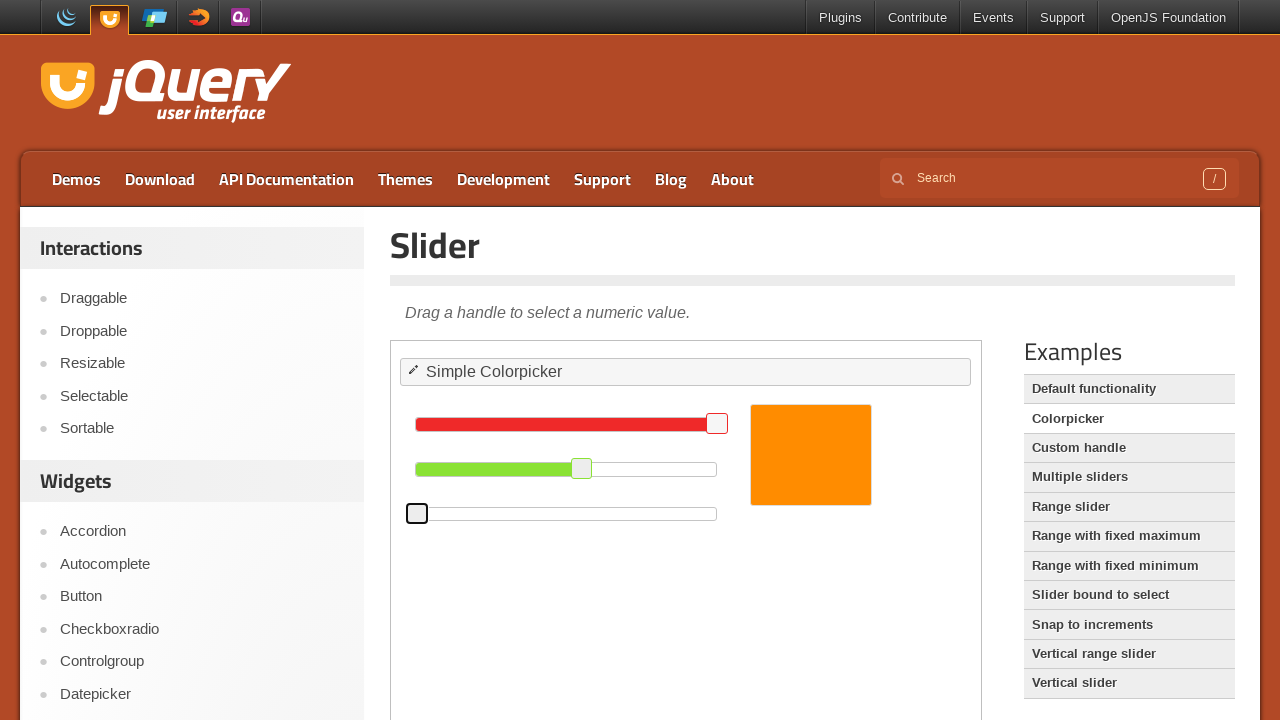

Pressed down mouse button on slider 2 at (582, 468)
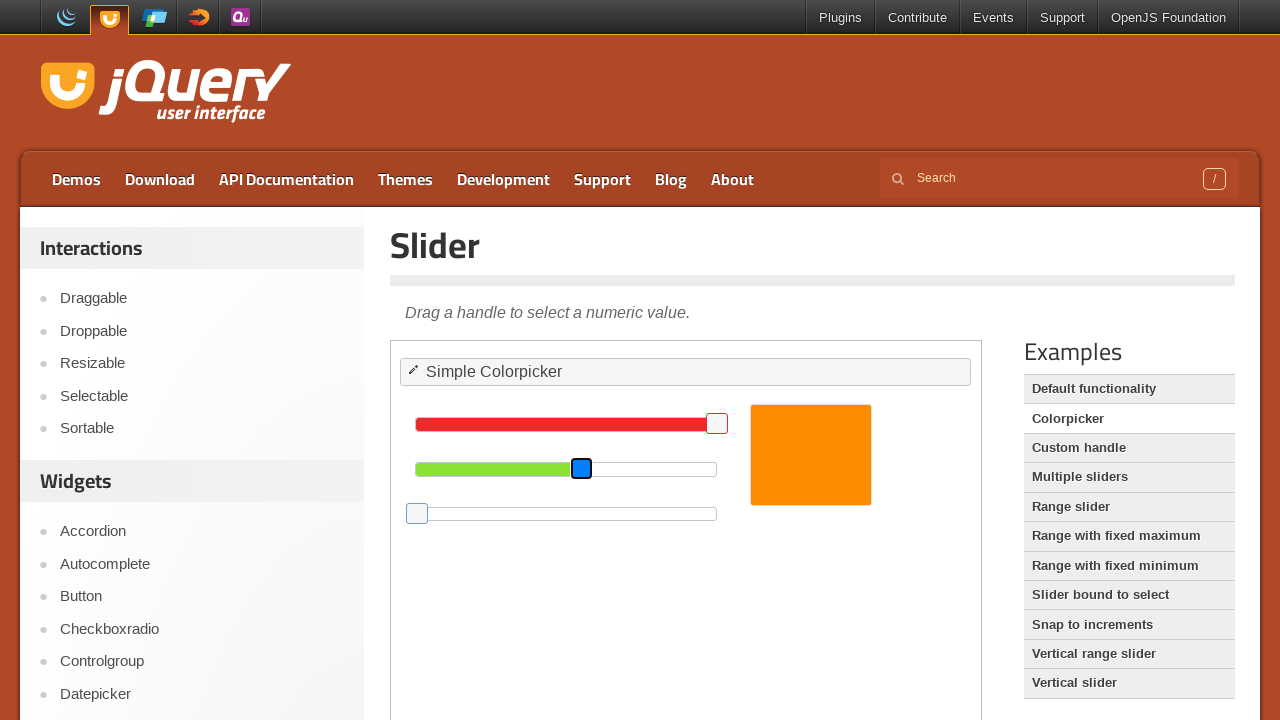

Dragged slider 2 left to red position at (407, 468)
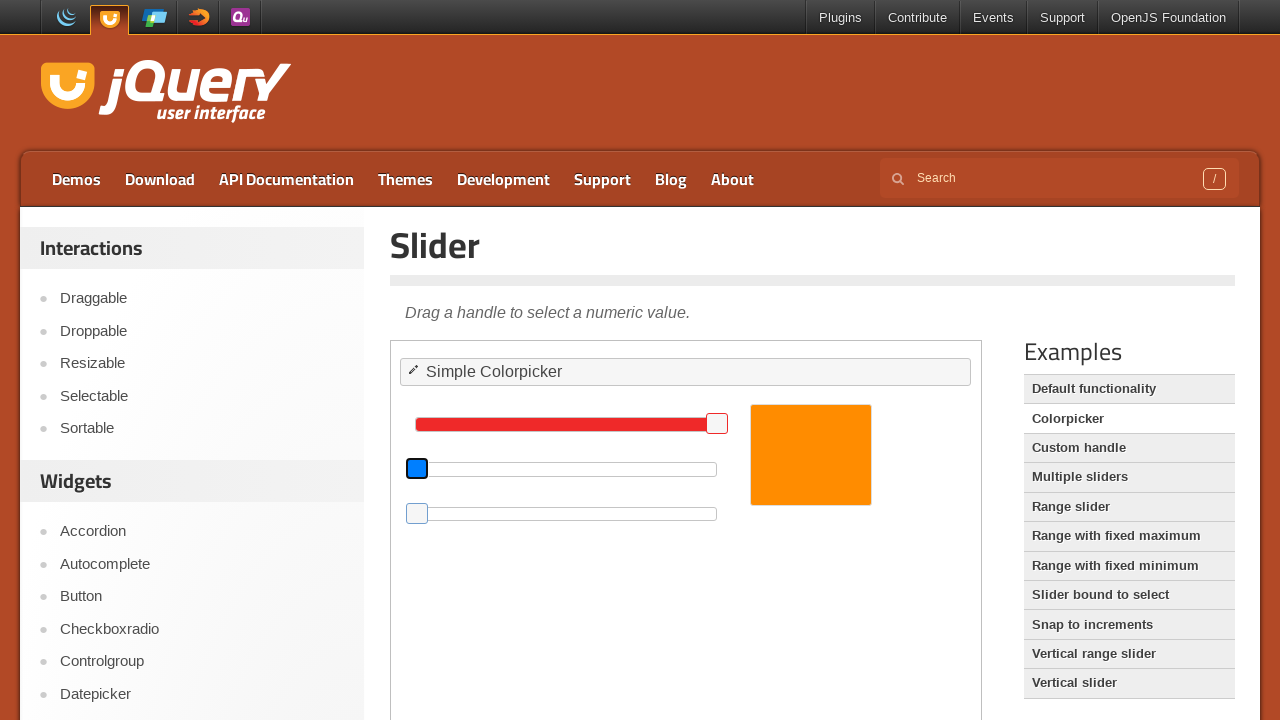

Released mouse button on slider 2 (red position) at (407, 468)
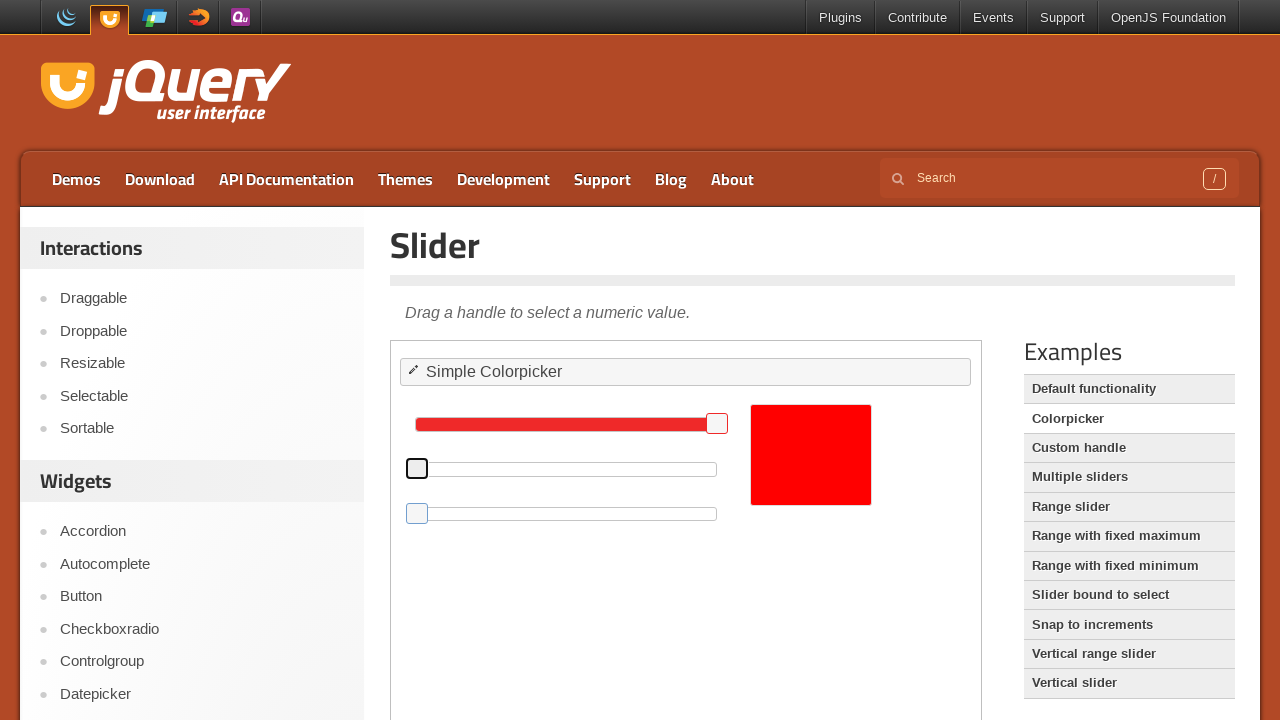

Retrieved updated bounding box for slider 2
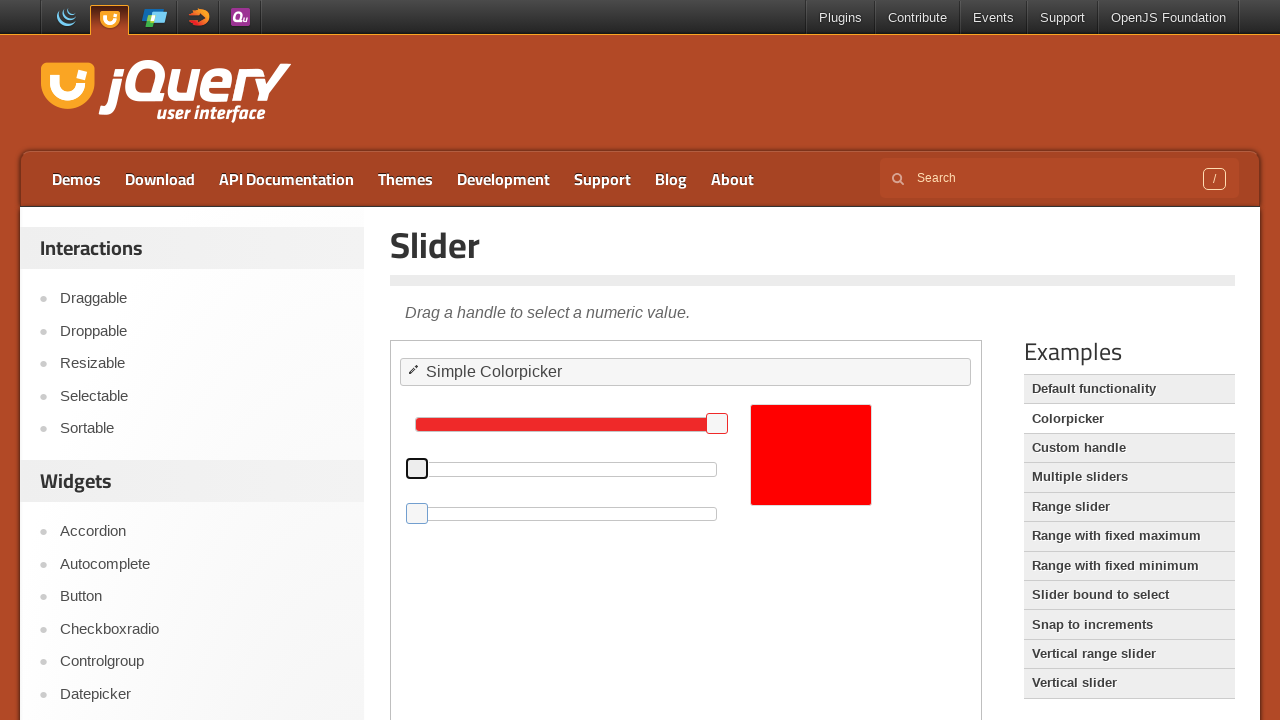

Moved mouse to slider 2 position at (417, 468)
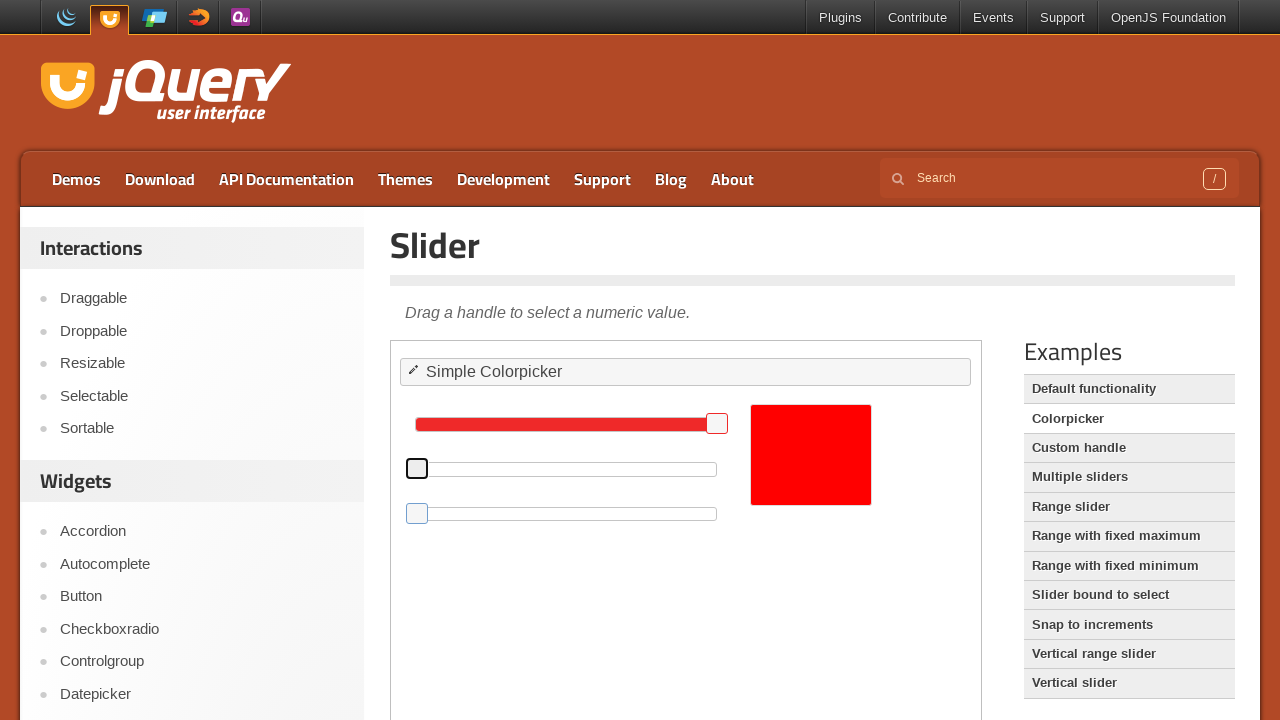

Pressed down mouse button on slider 2 at (417, 468)
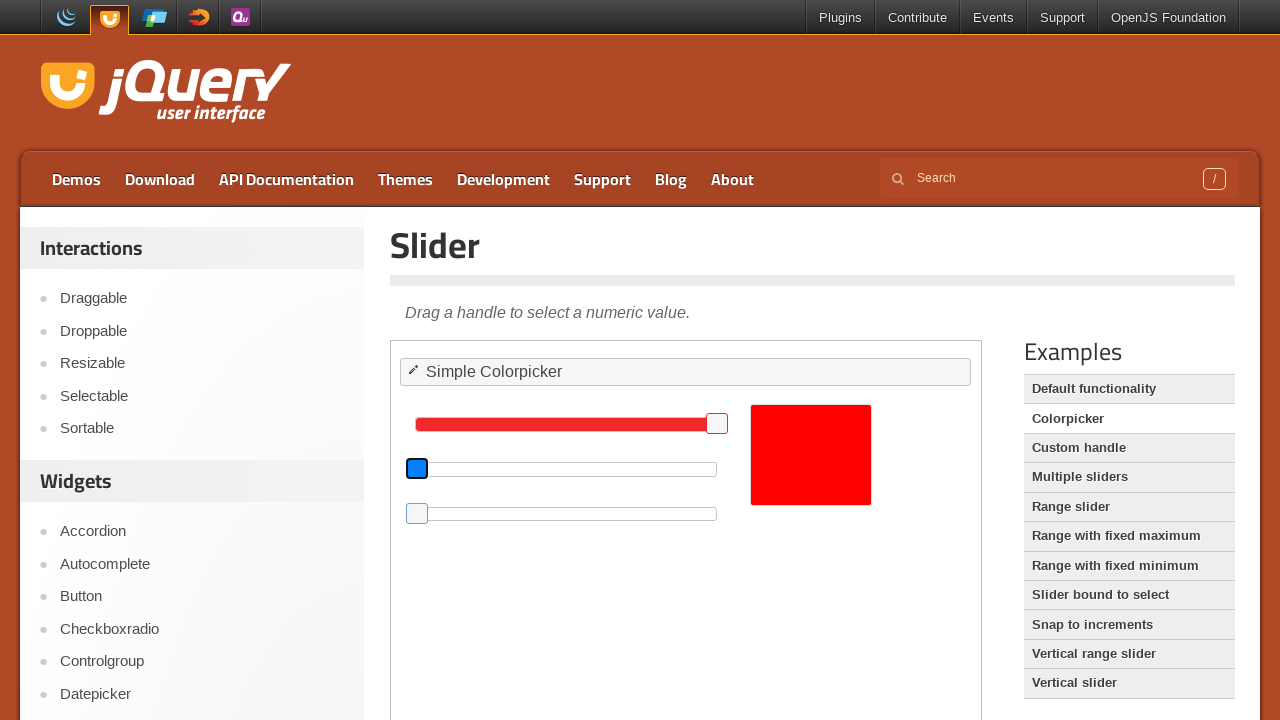

Dragged slider 2 right to yellow position at (717, 468)
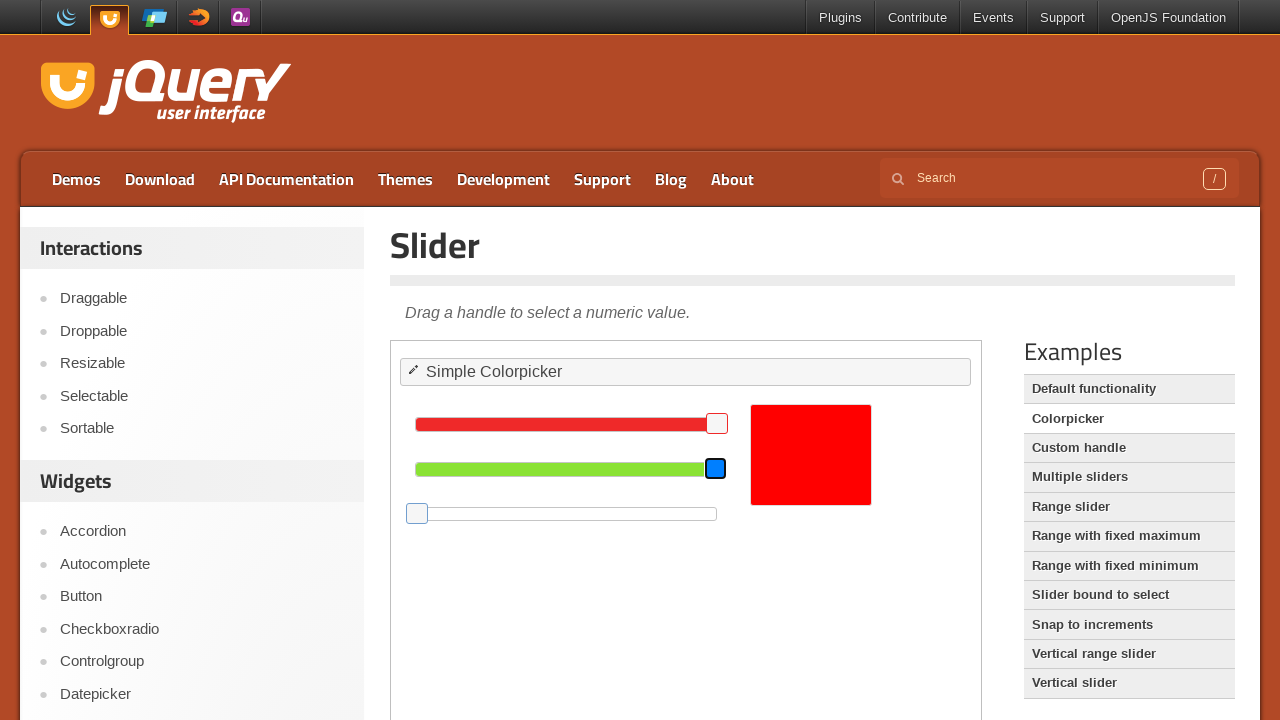

Released mouse button on slider 2 (yellow position) at (717, 468)
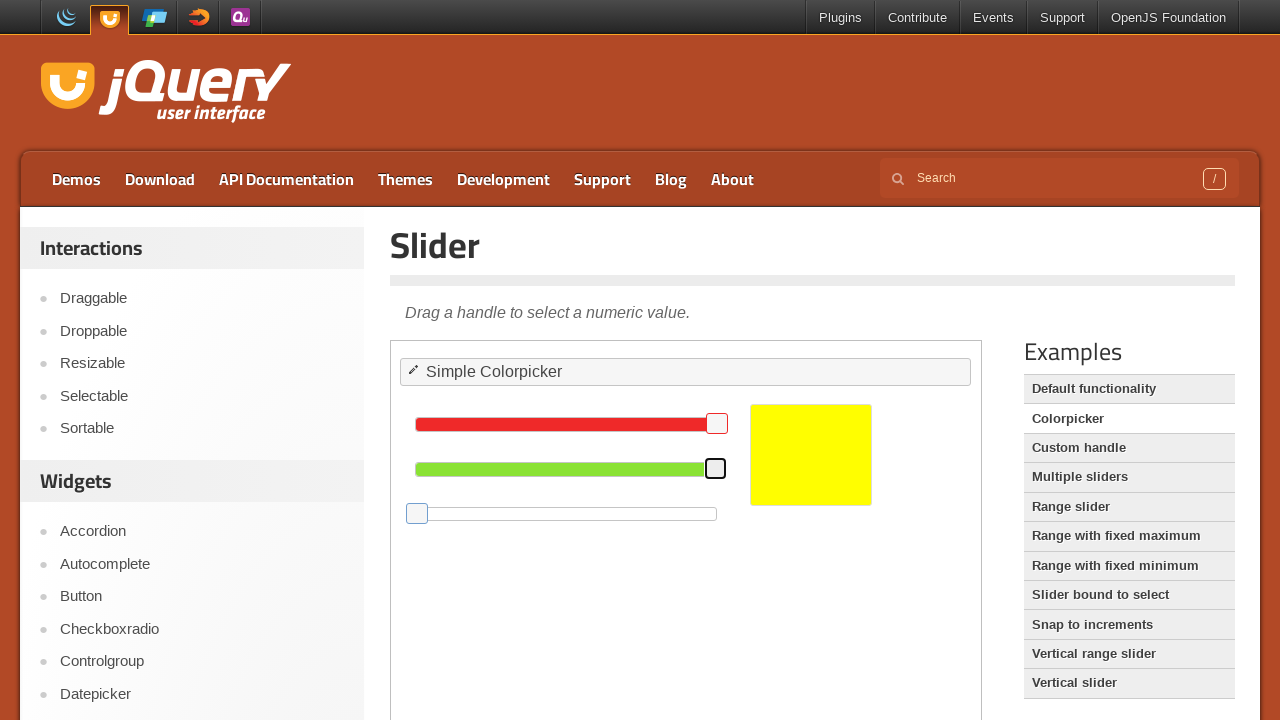

Verified that yellow color (rgb(255, 254, 0)) is displayed
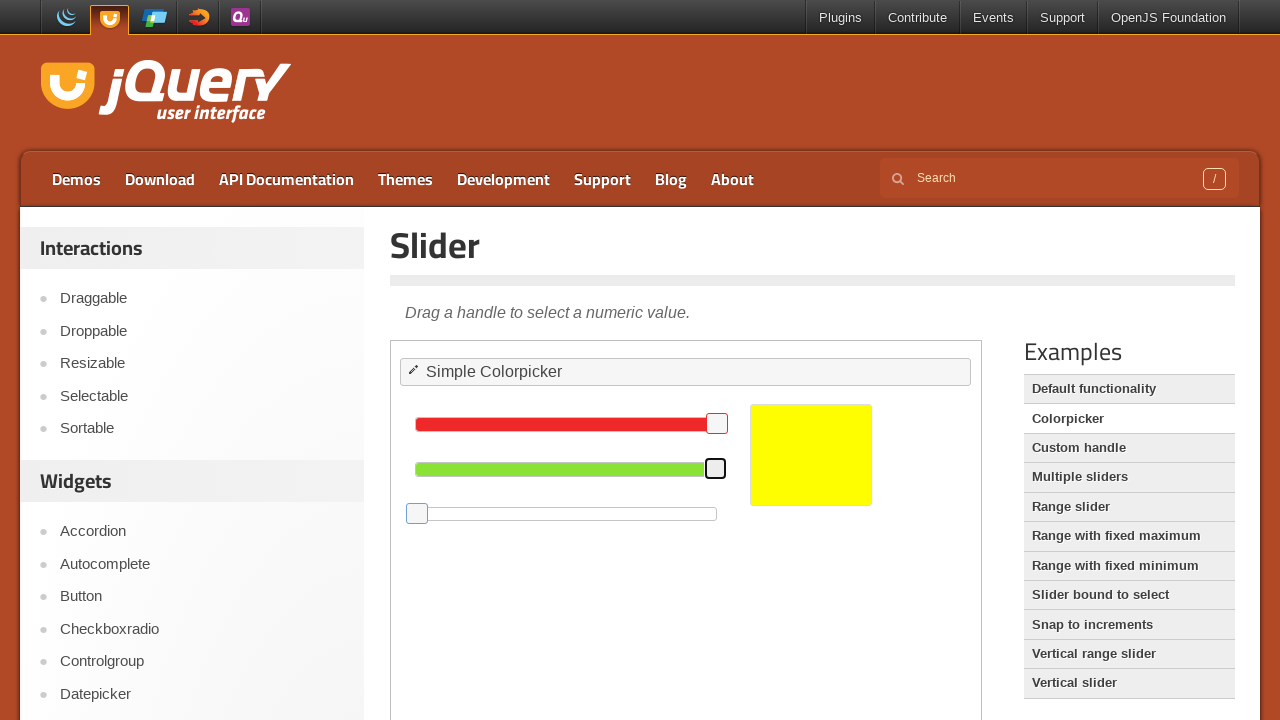

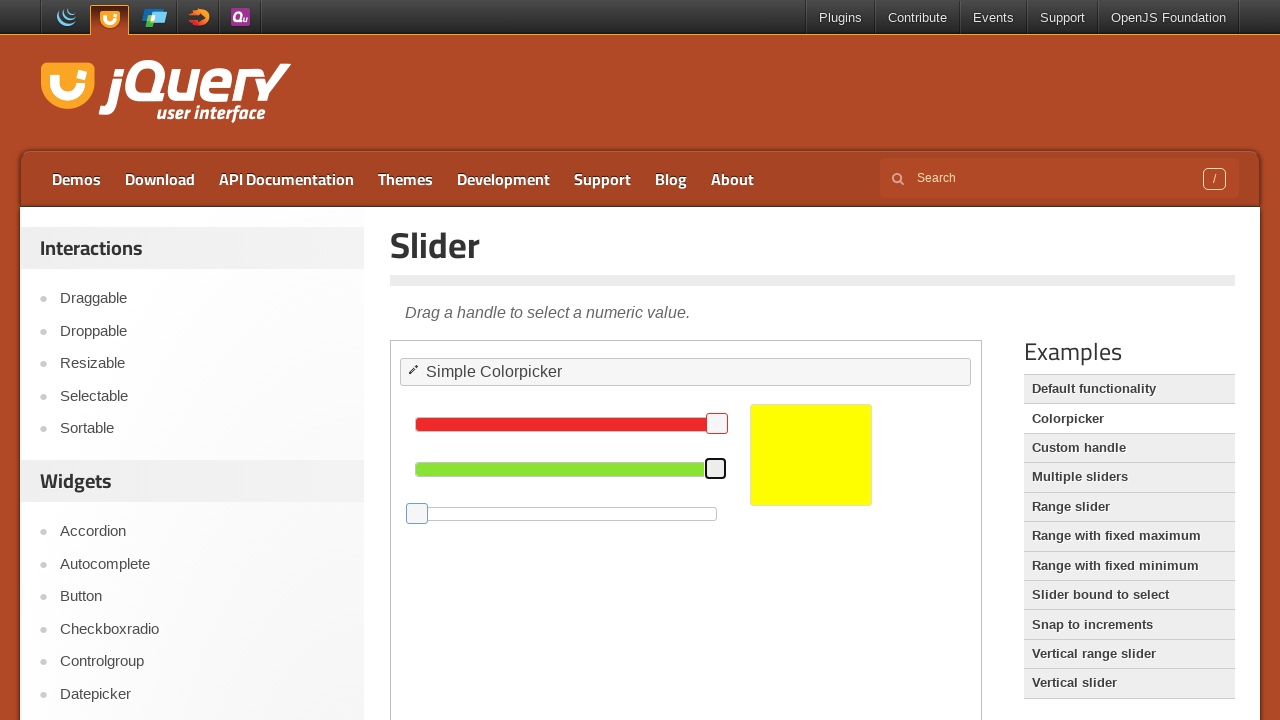